Navigates to the Arketa homepage and waits for the page to load.

Starting URL: https://www.arketa.com/

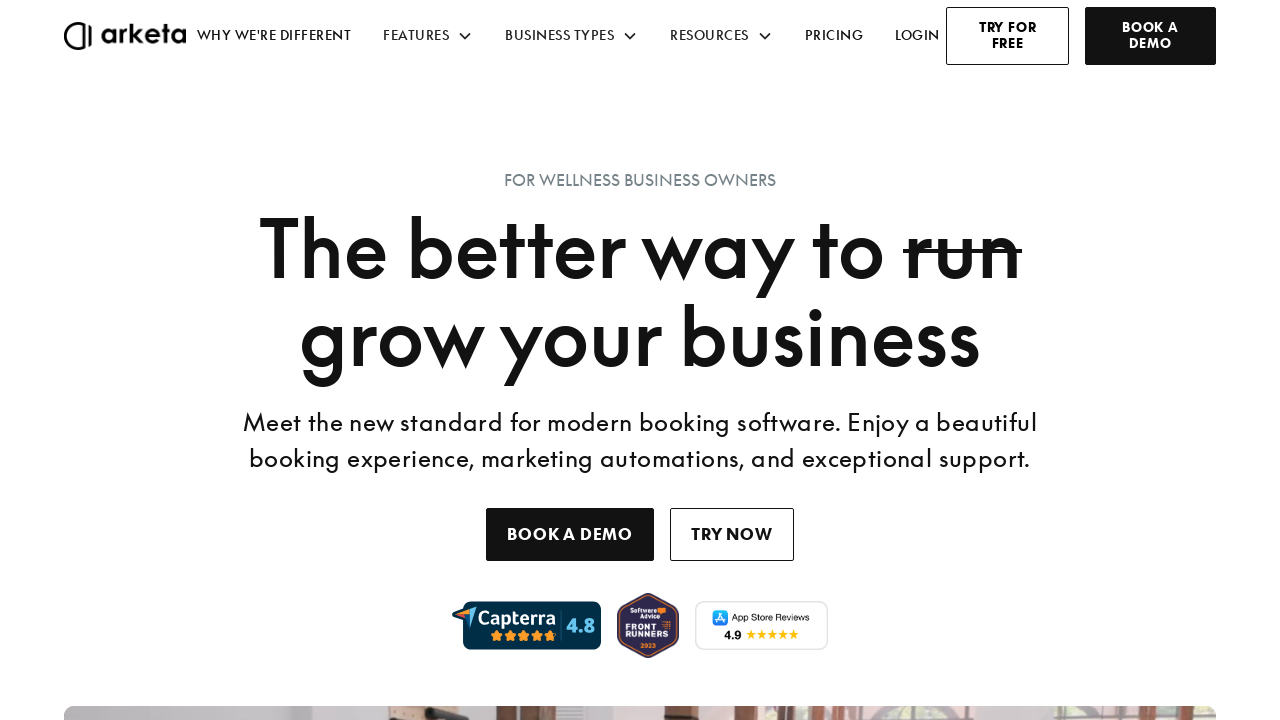

Waited for page to fully load - network idle state reached
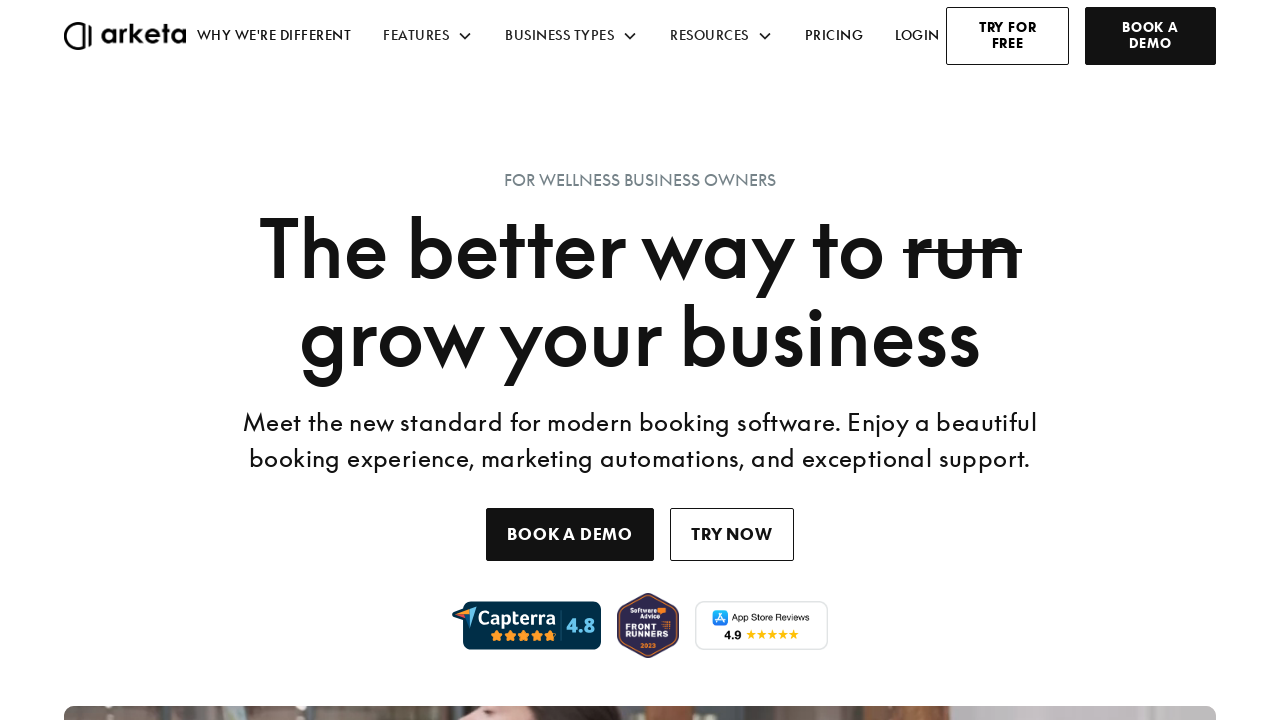

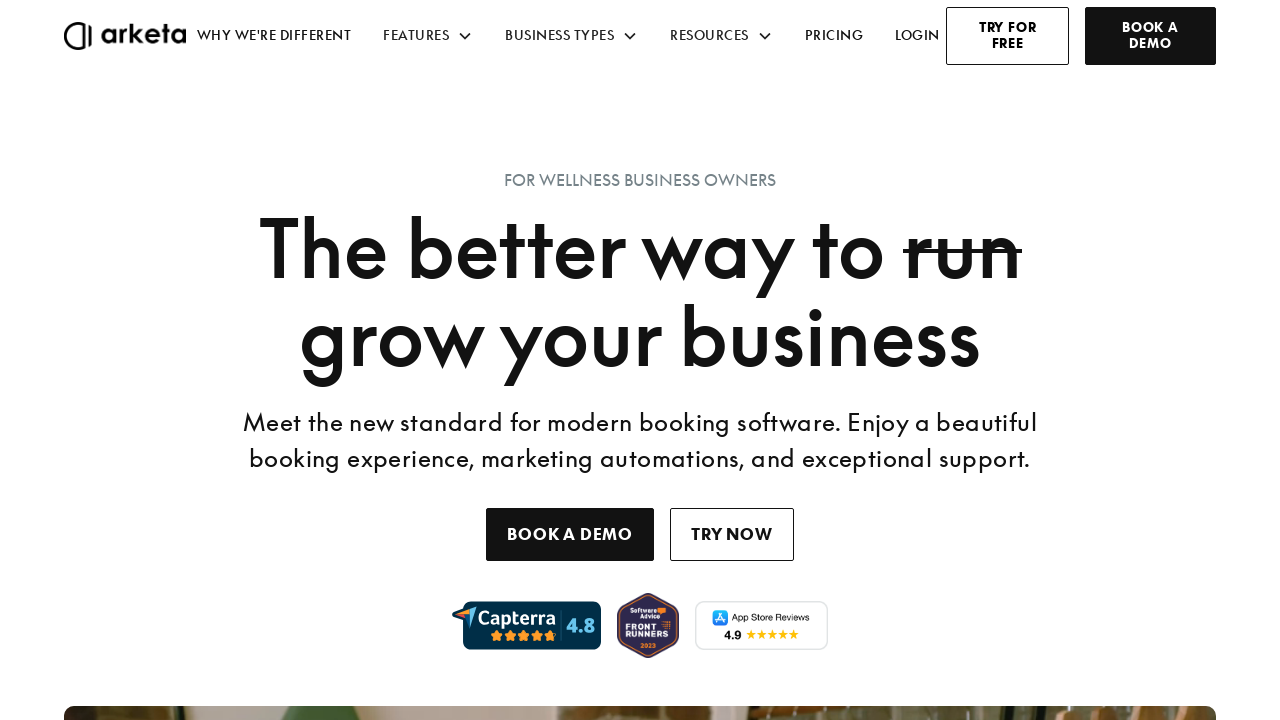